Tests filtering to display only active (uncompleted) items by clicking the Active filter.

Starting URL: https://demo.playwright.dev/todomvc

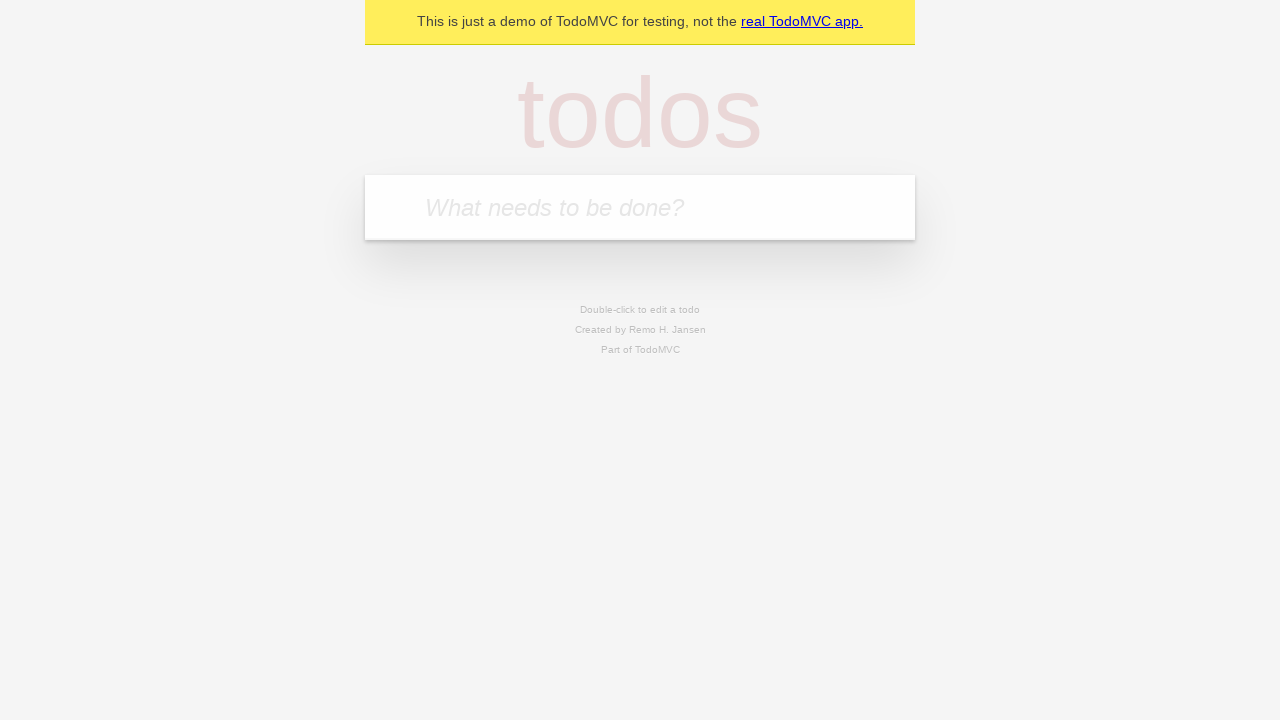

Filled todo input with 'buy some cheese' on internal:attr=[placeholder="What needs to be done?"i]
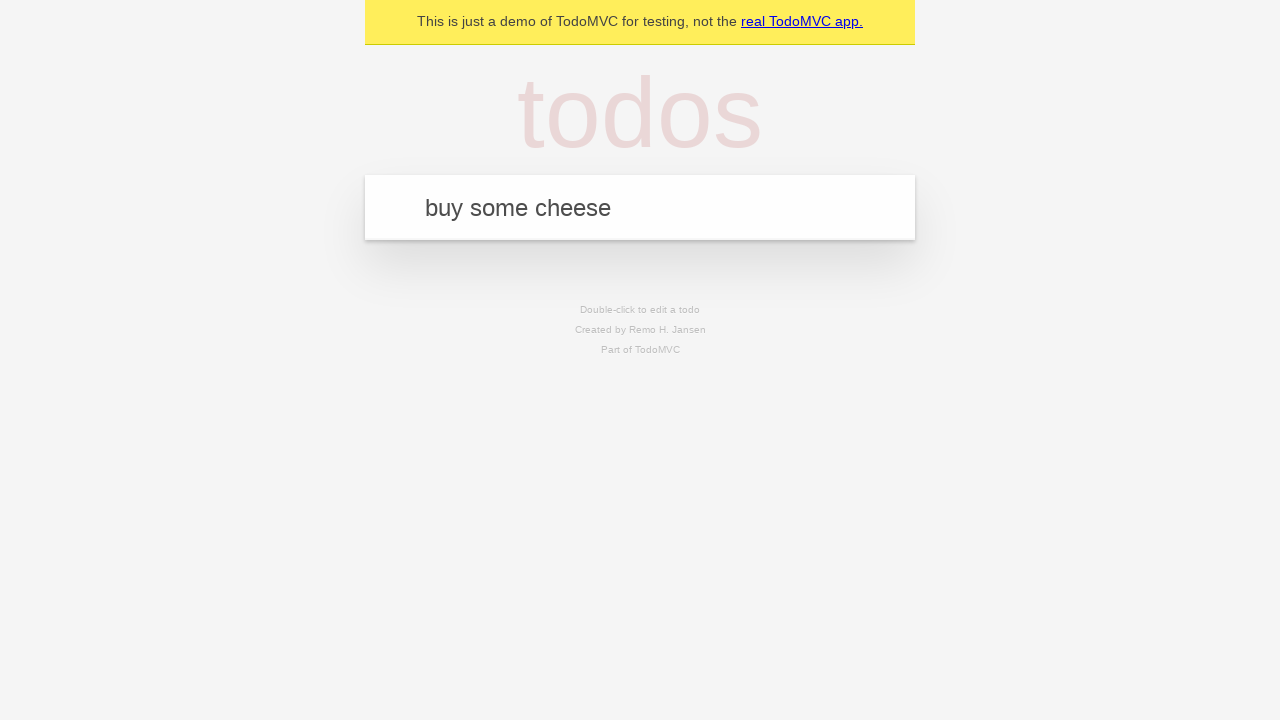

Pressed Enter to add first todo item on internal:attr=[placeholder="What needs to be done?"i]
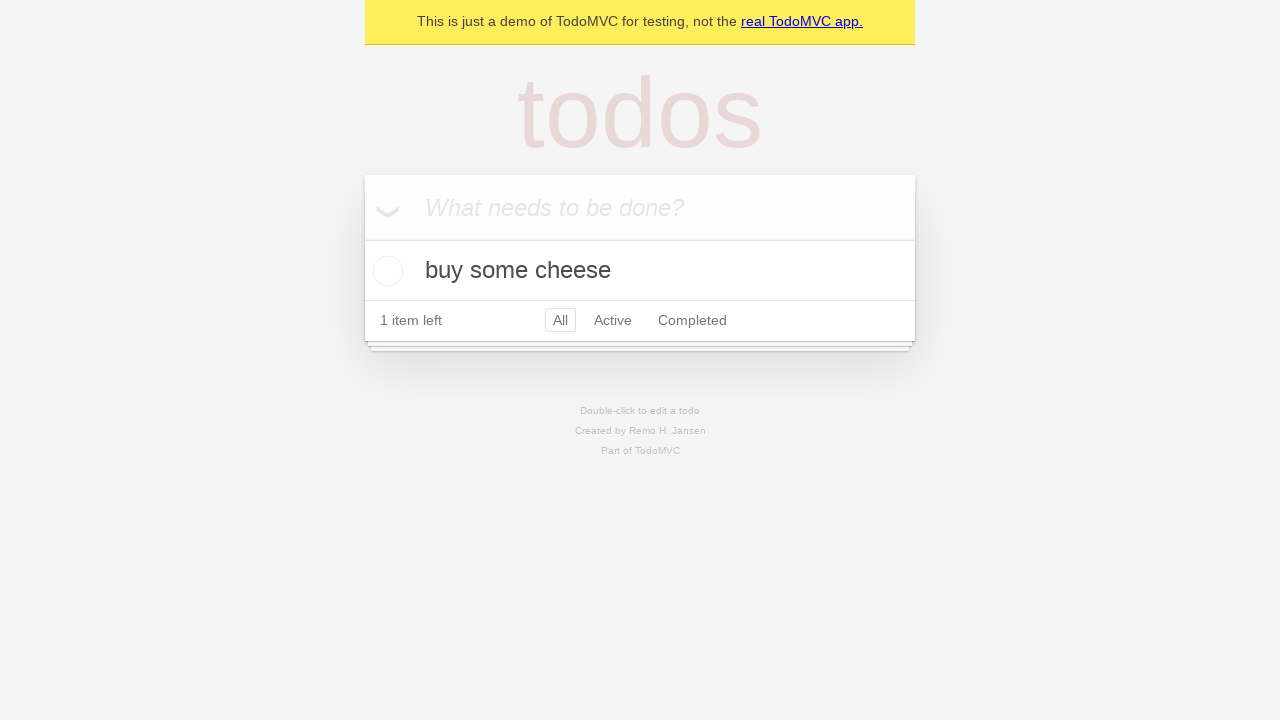

Filled todo input with 'feed the cat' on internal:attr=[placeholder="What needs to be done?"i]
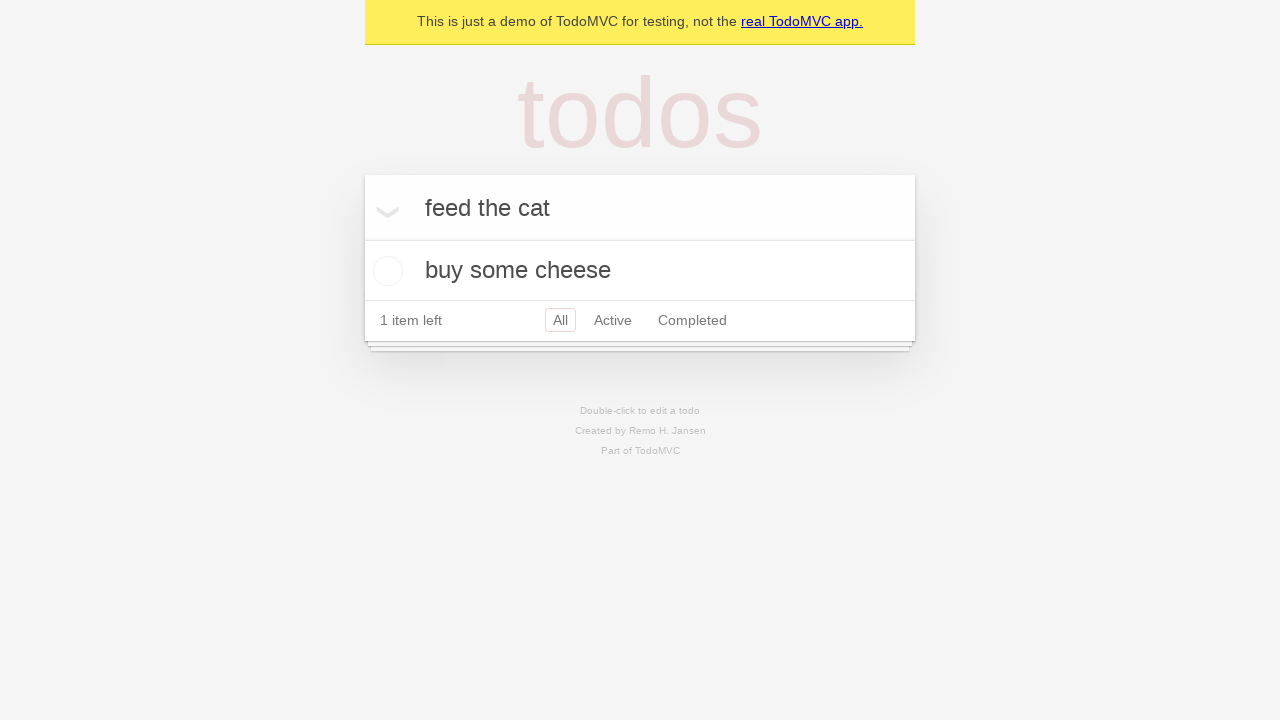

Pressed Enter to add second todo item on internal:attr=[placeholder="What needs to be done?"i]
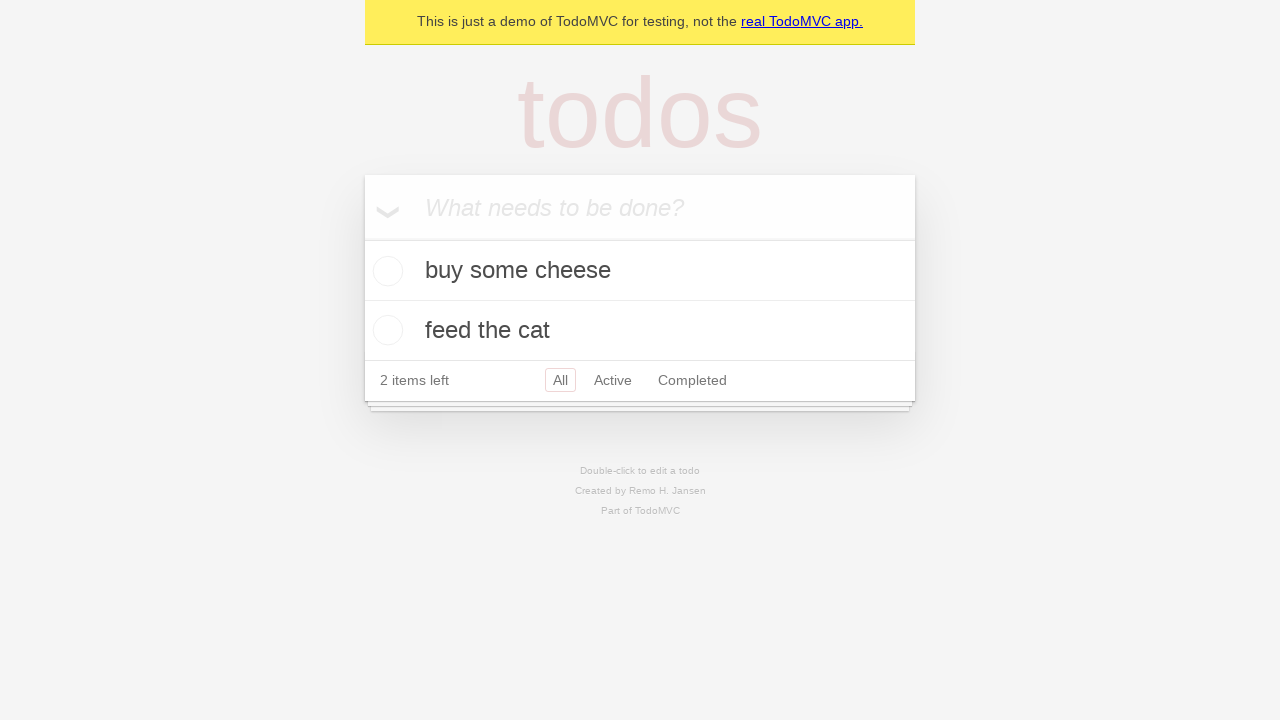

Filled todo input with 'book a doctors appointment' on internal:attr=[placeholder="What needs to be done?"i]
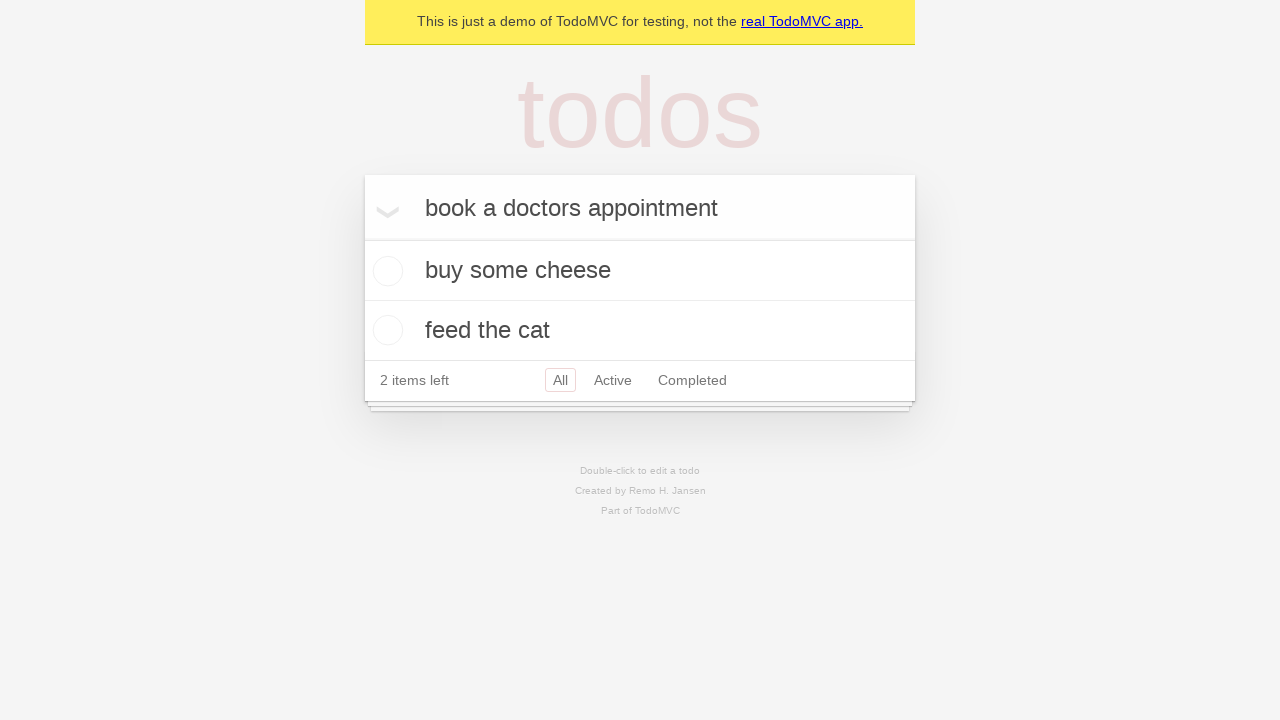

Pressed Enter to add third todo item on internal:attr=[placeholder="What needs to be done?"i]
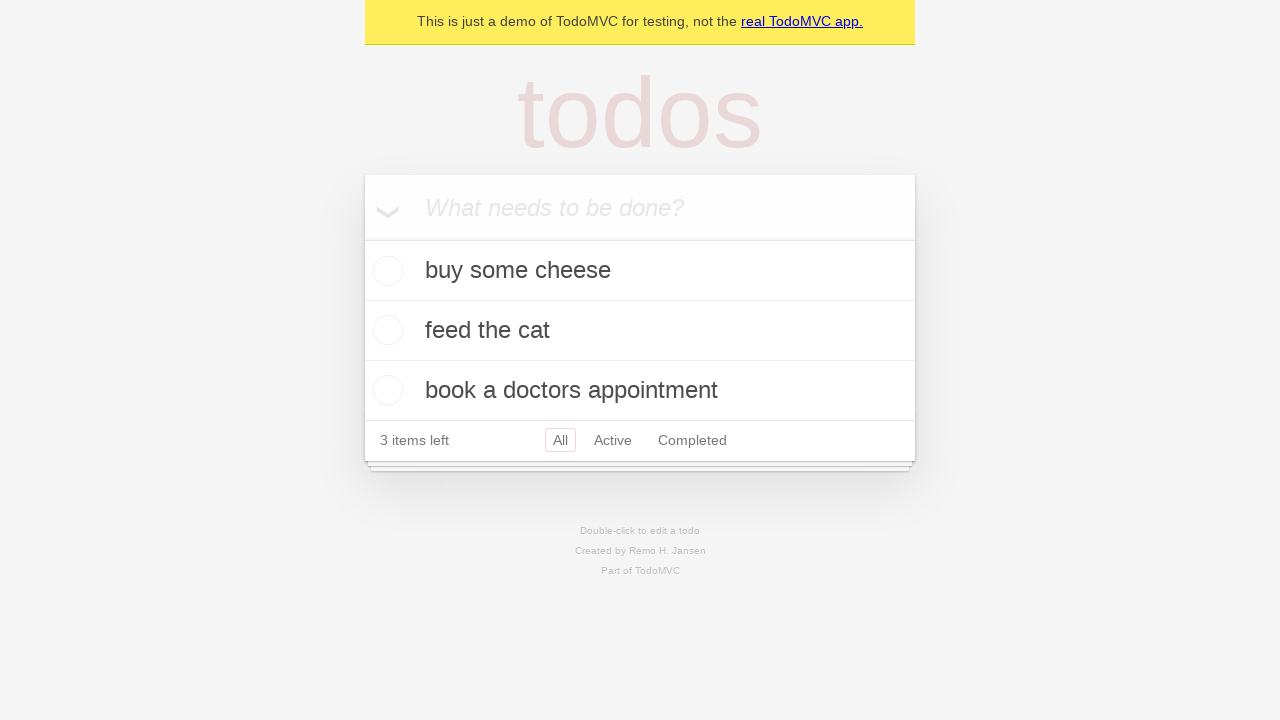

Checked the second todo item to mark it as completed at (385, 330) on internal:testid=[data-testid="todo-item"s] >> nth=1 >> internal:role=checkbox
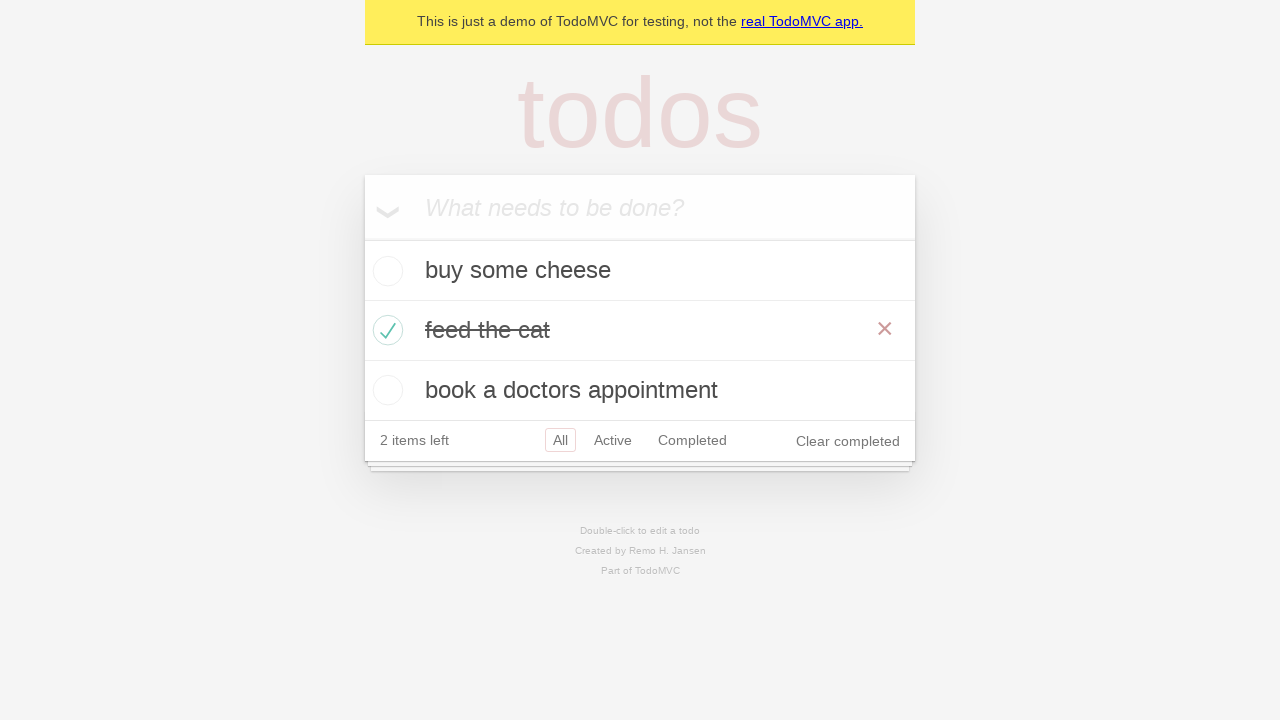

Clicked Active filter to display only uncompleted items at (613, 440) on internal:role=link[name="Active"i]
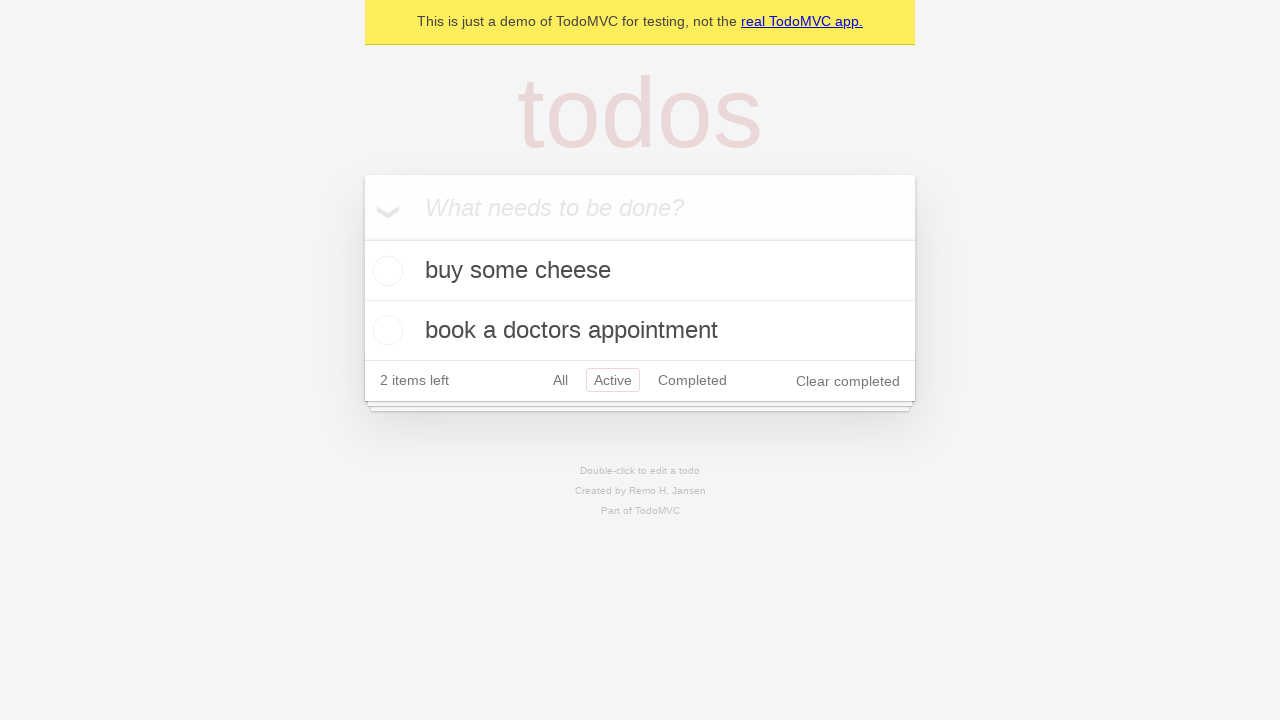

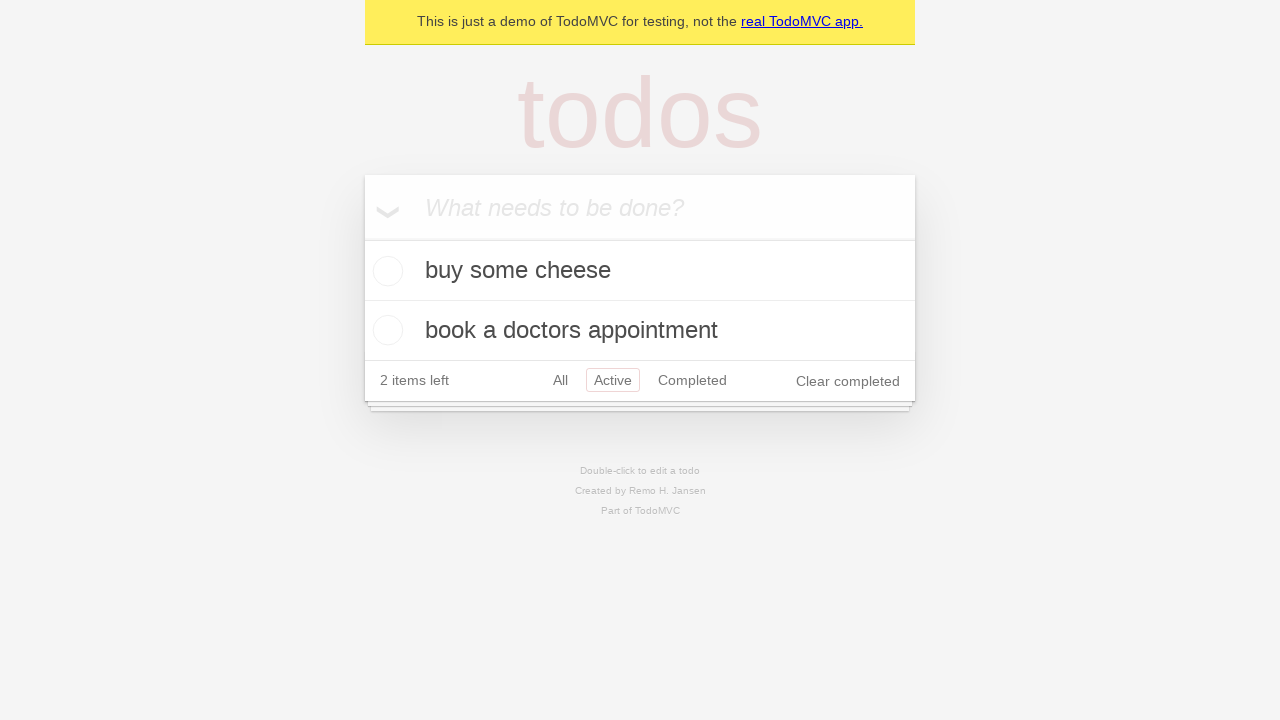